Tests checkbox functionality by verifying initial states and toggling checkboxes on a practice form

Starting URL: http://practice.cydeo.com/checkboxes

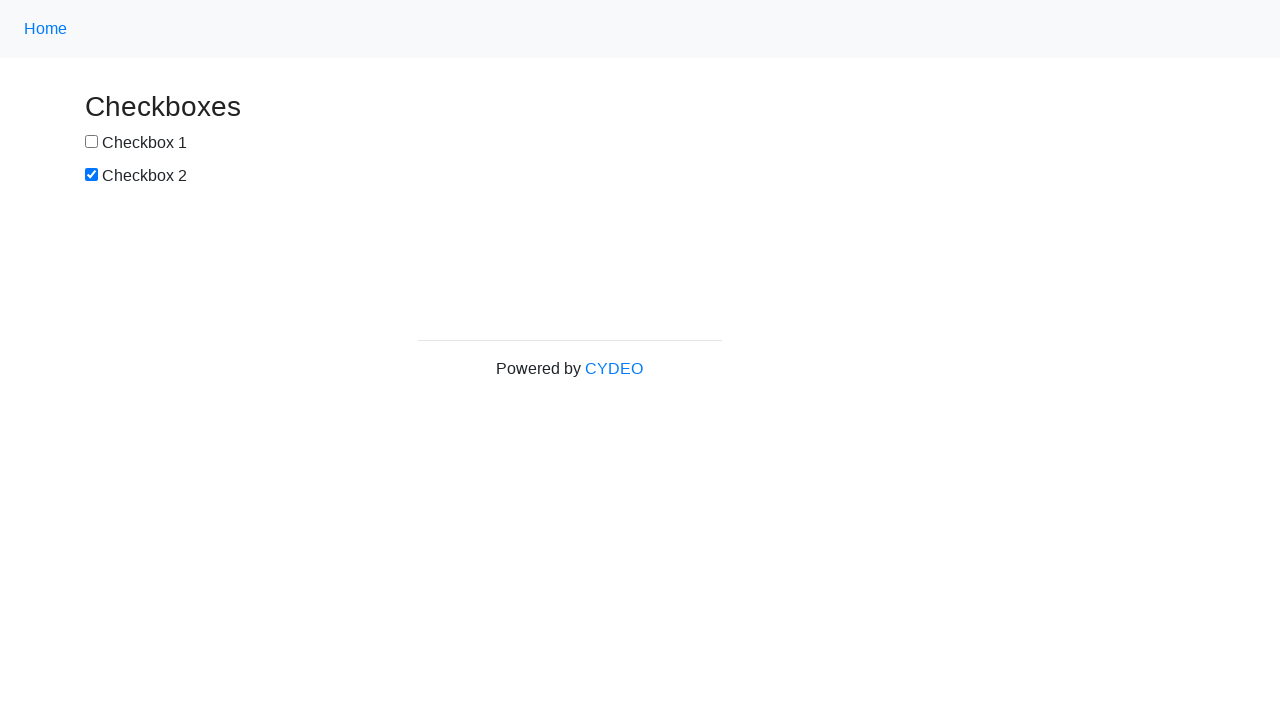

Located checkbox 1 element
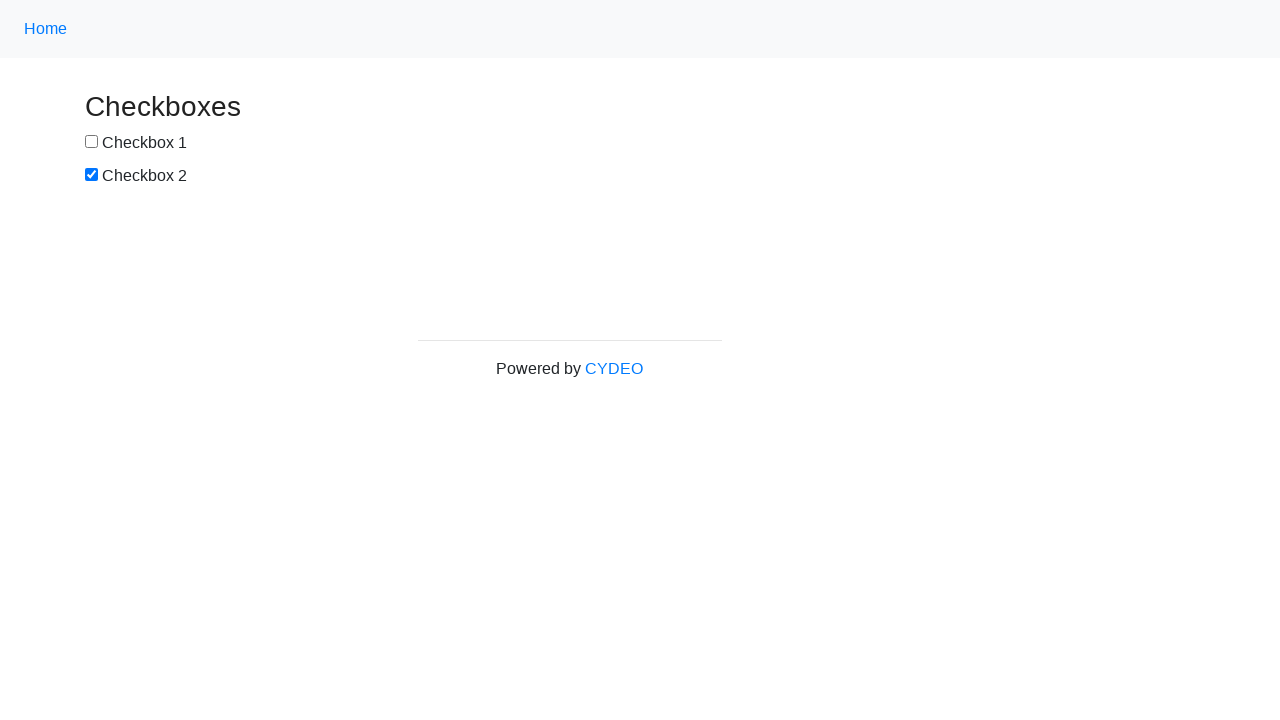

Located checkbox 2 element
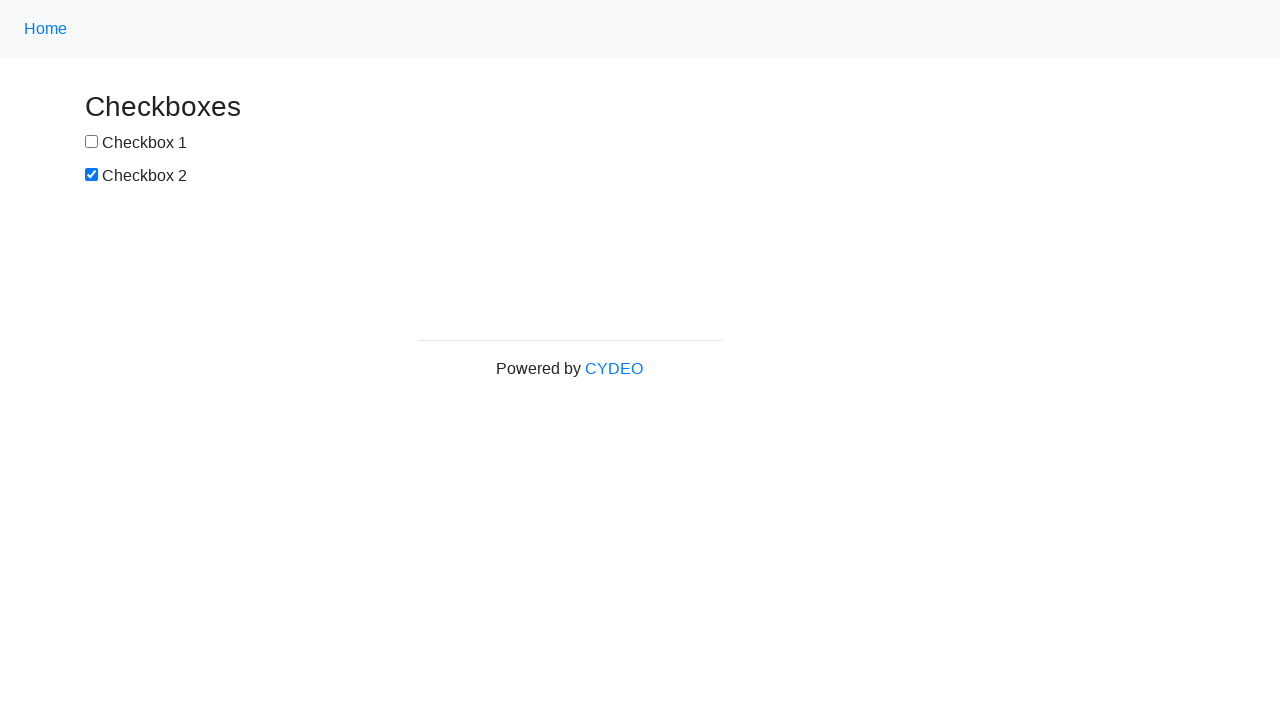

Verified checkbox 1 is not checked by default
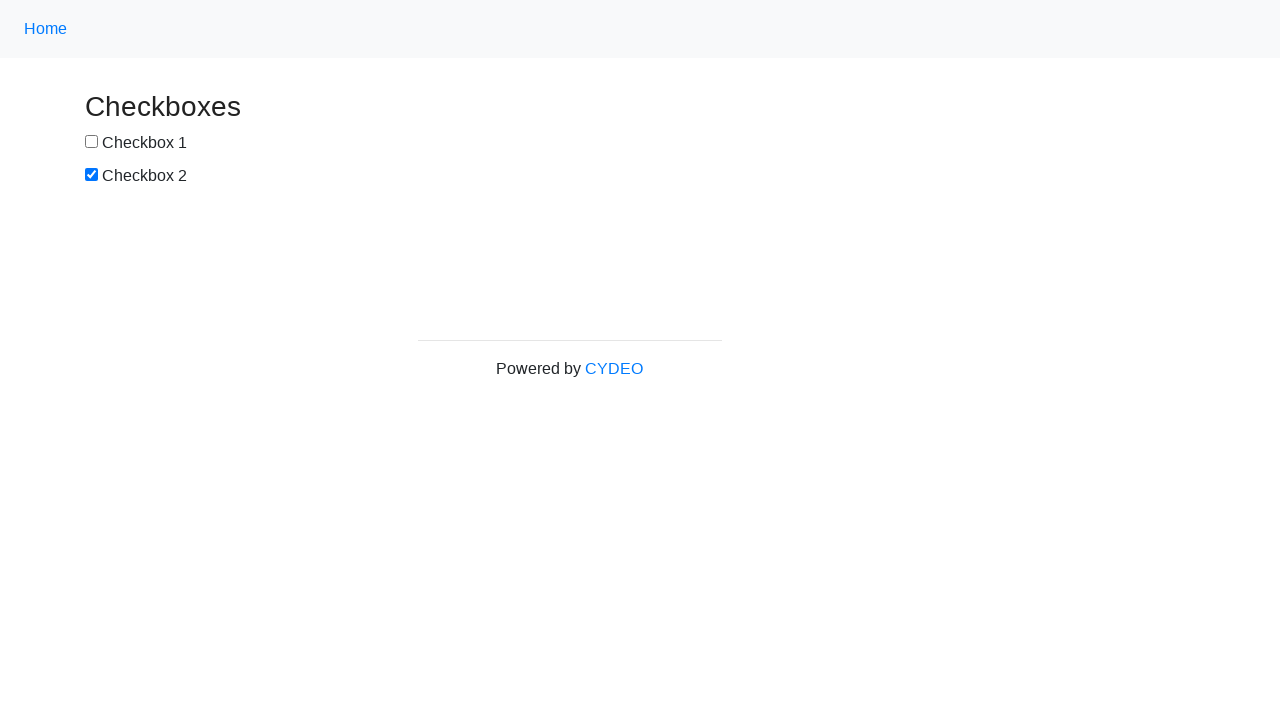

Verified checkbox 2 is checked by default
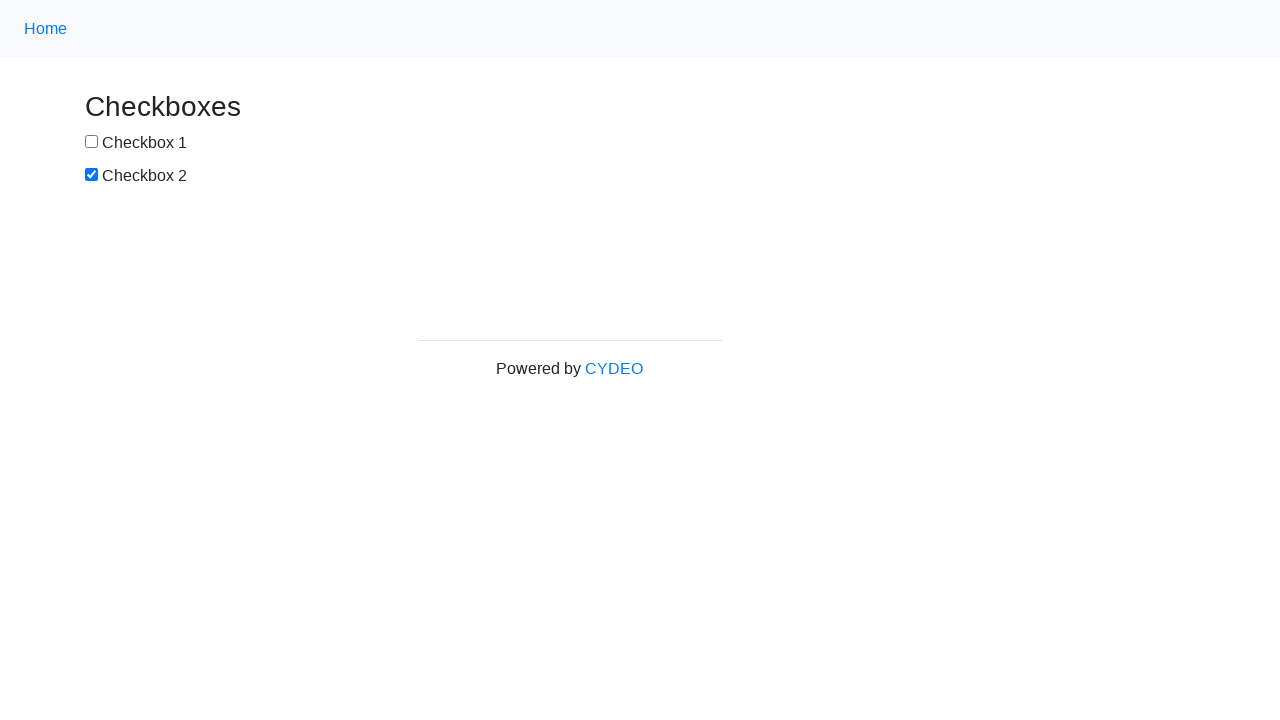

Clicked checkbox 1 to select it at (92, 142) on input[name='checkbox1']
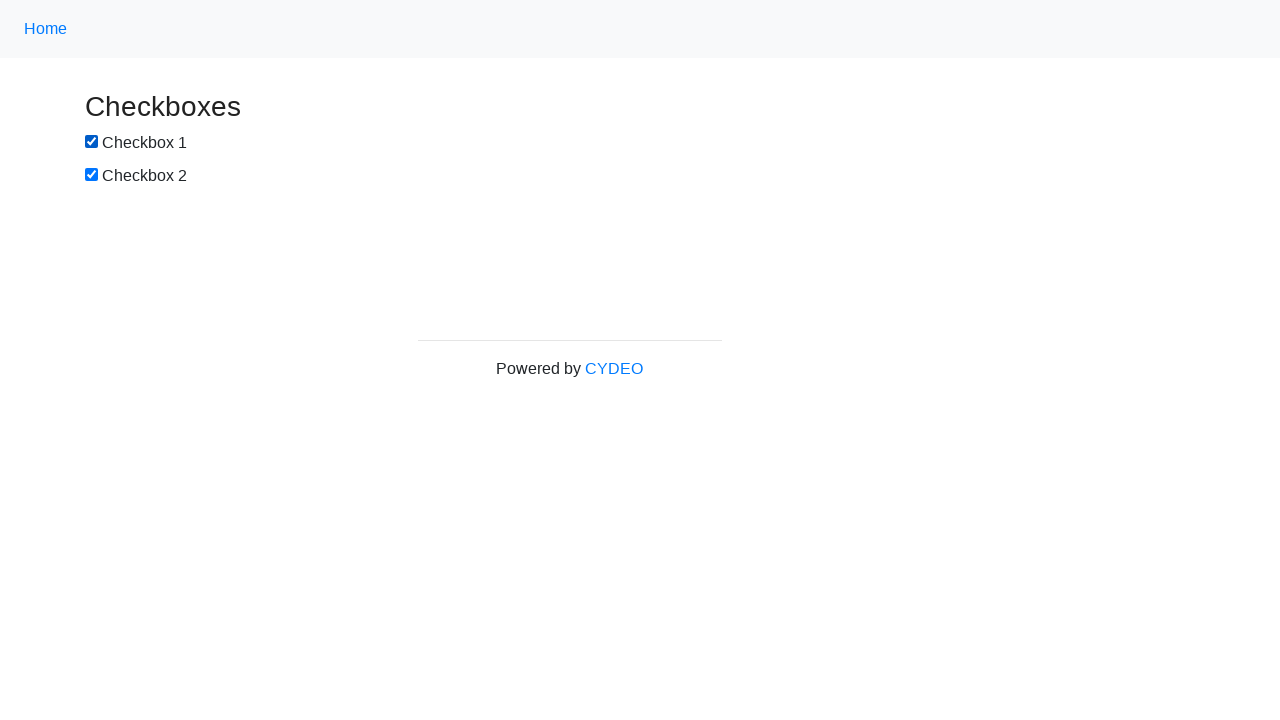

Clicked checkbox 2 to deselect it at (92, 175) on input[name='checkbox2']
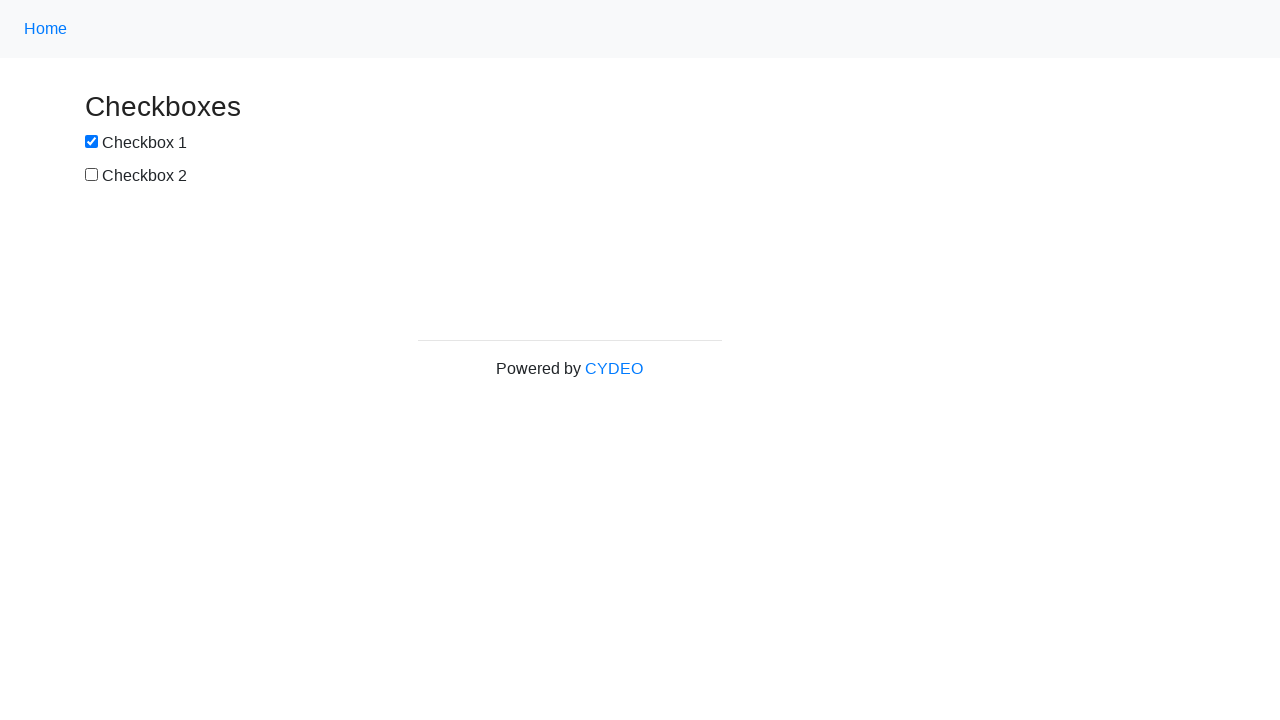

Verified checkbox 1 is now checked
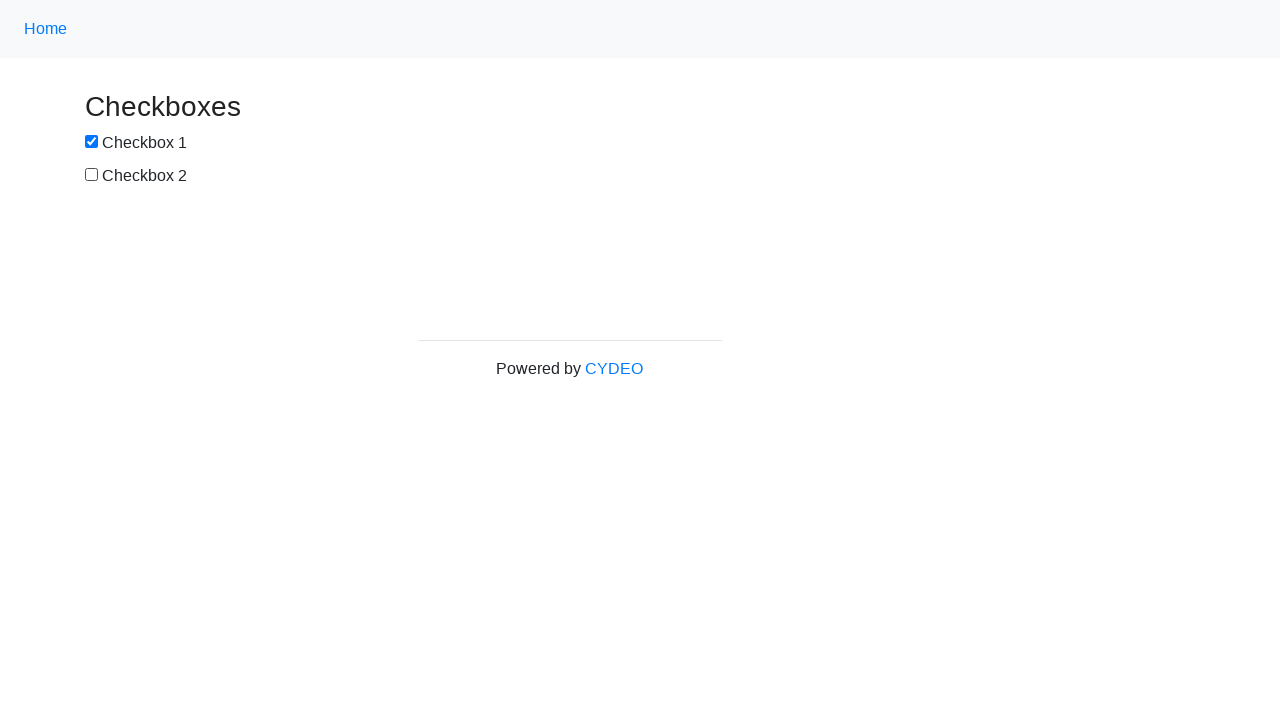

Verified checkbox 2 is now unchecked
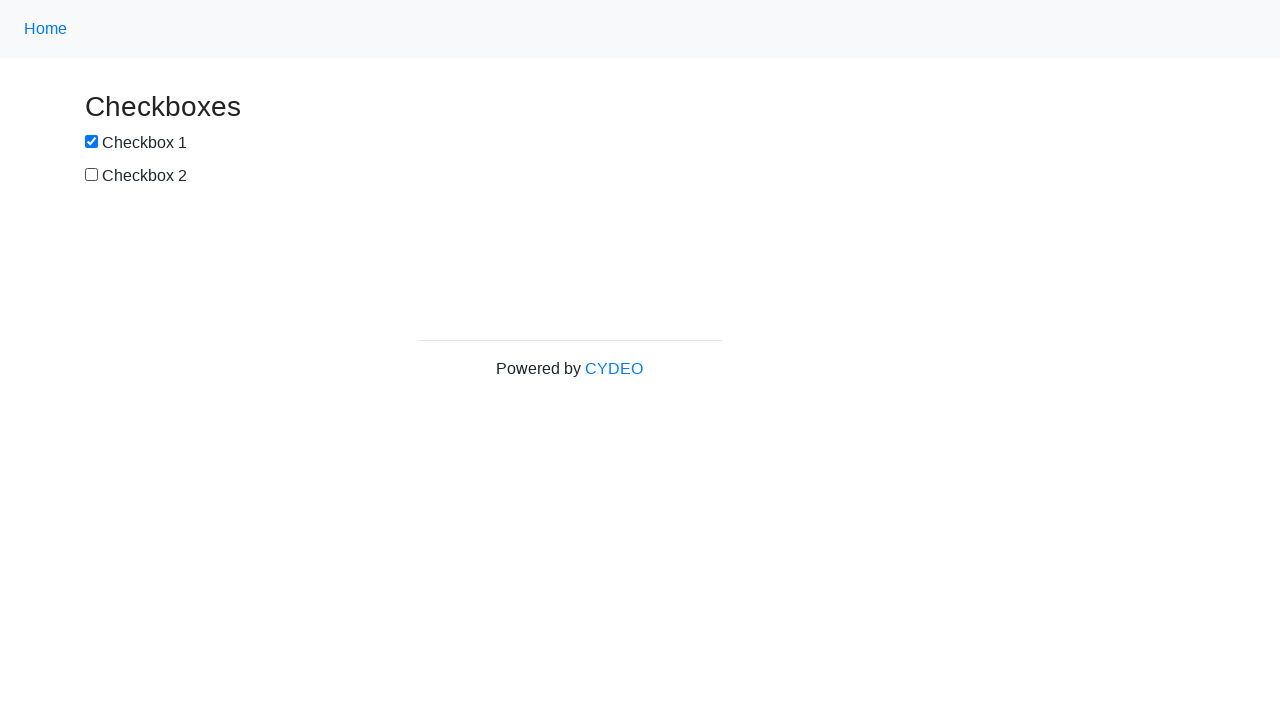

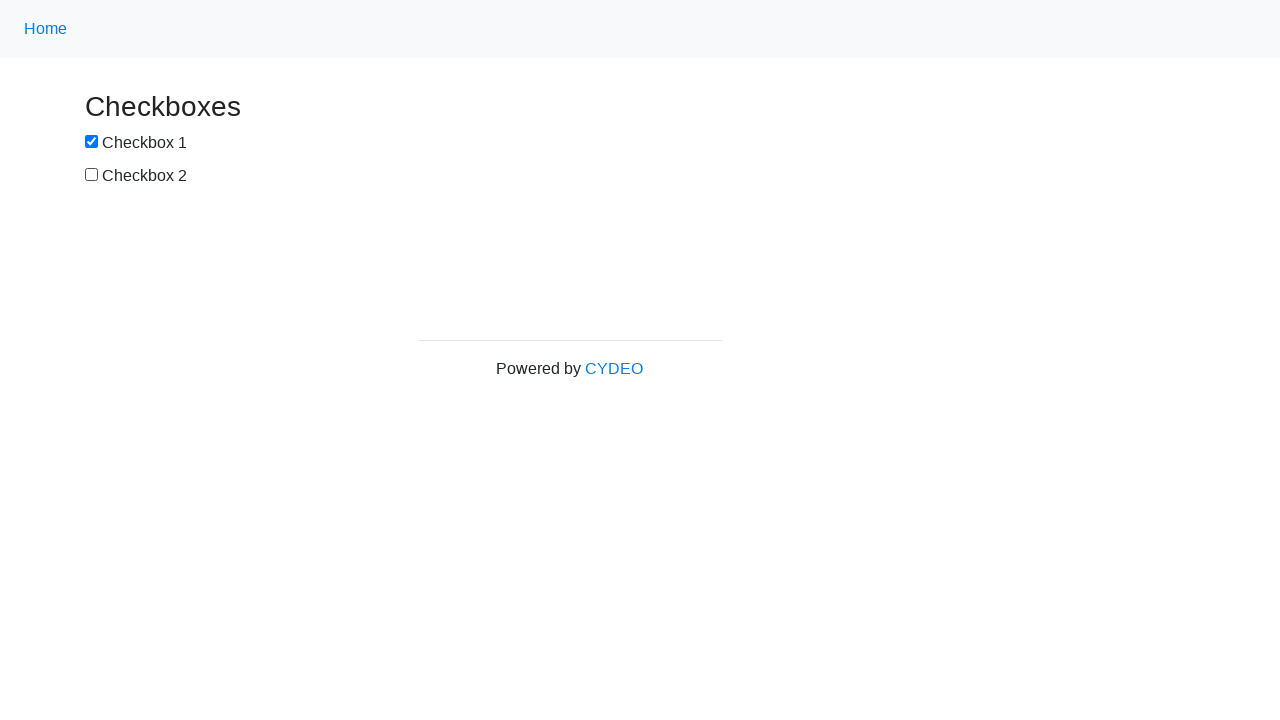